Tests browser navigation back functionality by navigating between two GitHub pages and verifying the URL after going back

Starting URL: https://github.com/Ginger-Automation

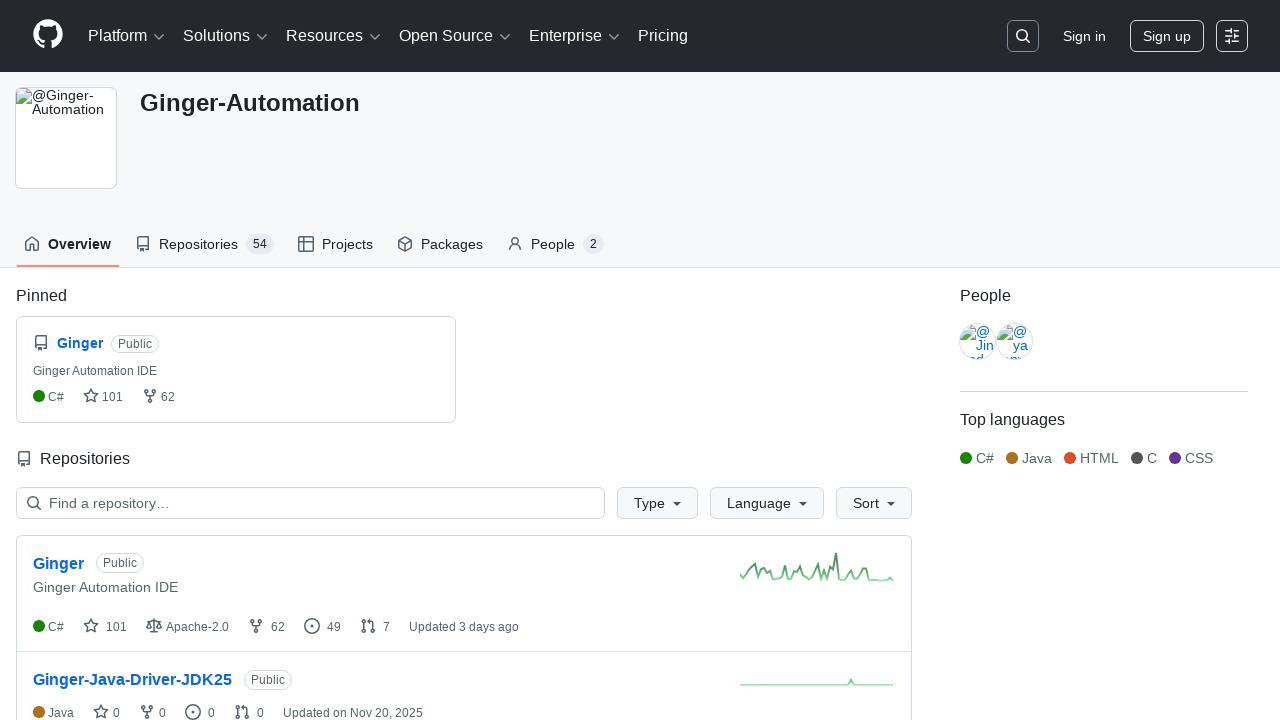

Navigated to https://github.com
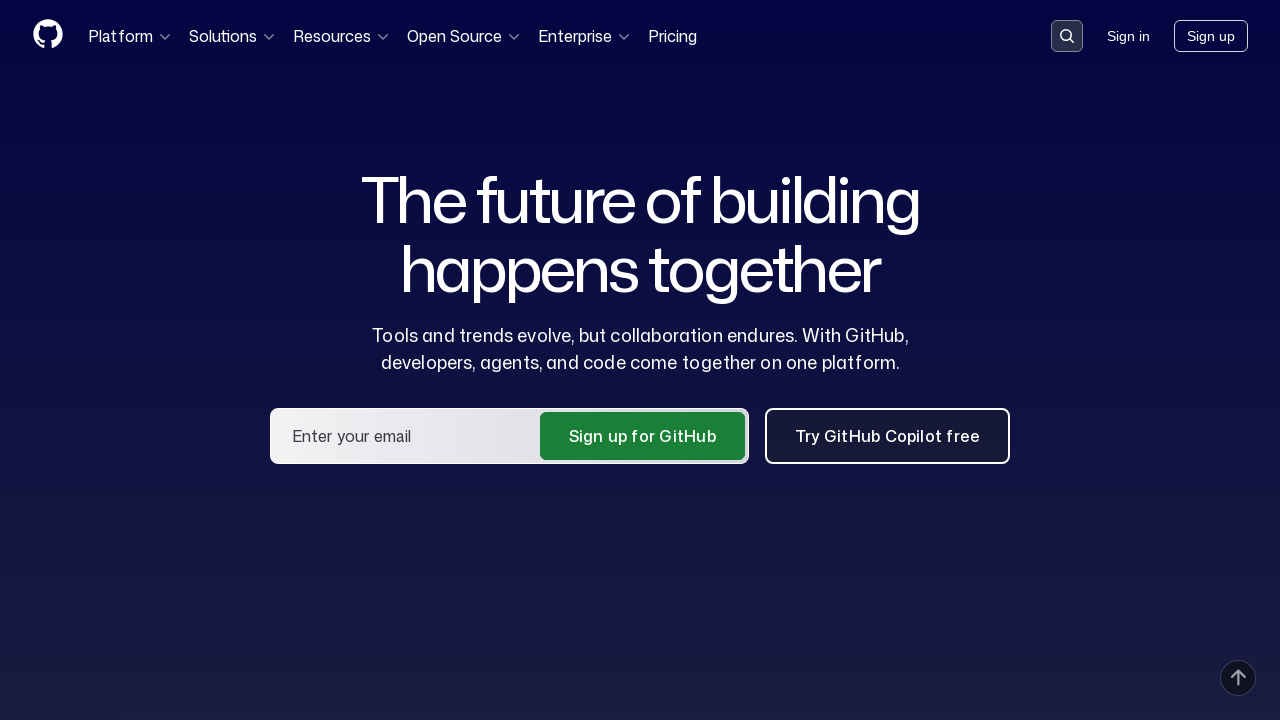

Waited for page to load (domcontentloaded)
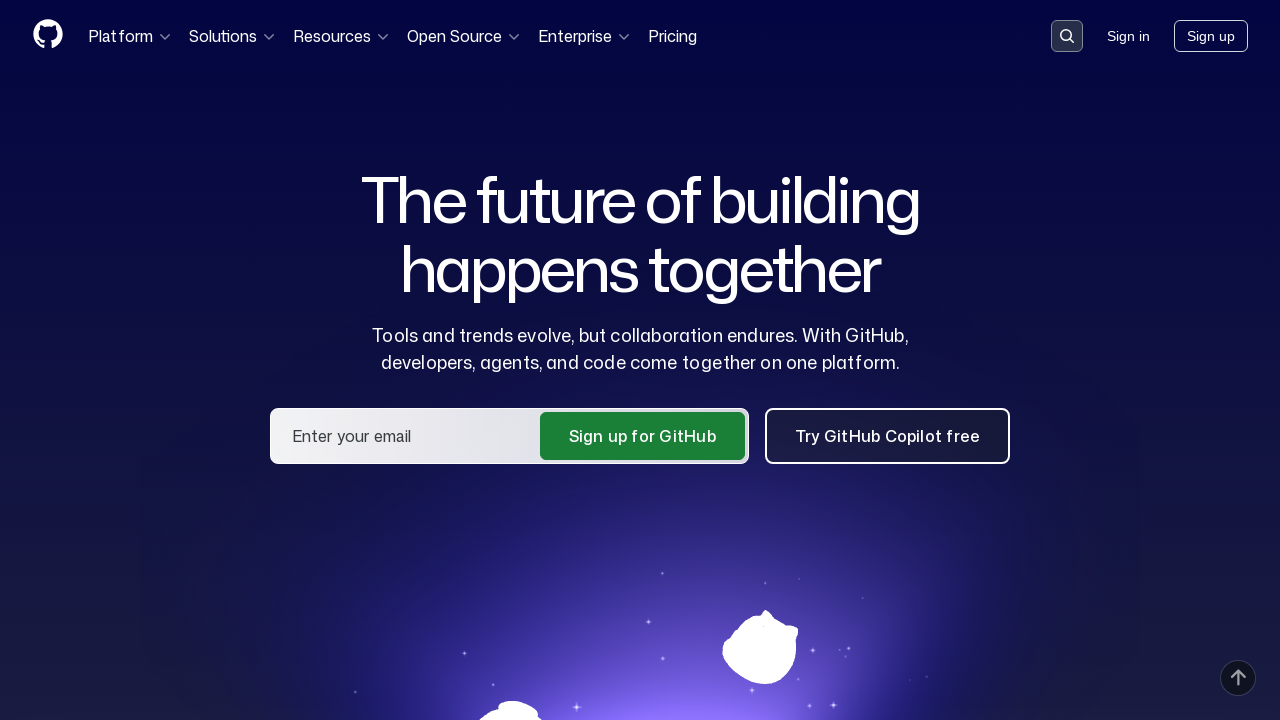

Navigated back to previous page
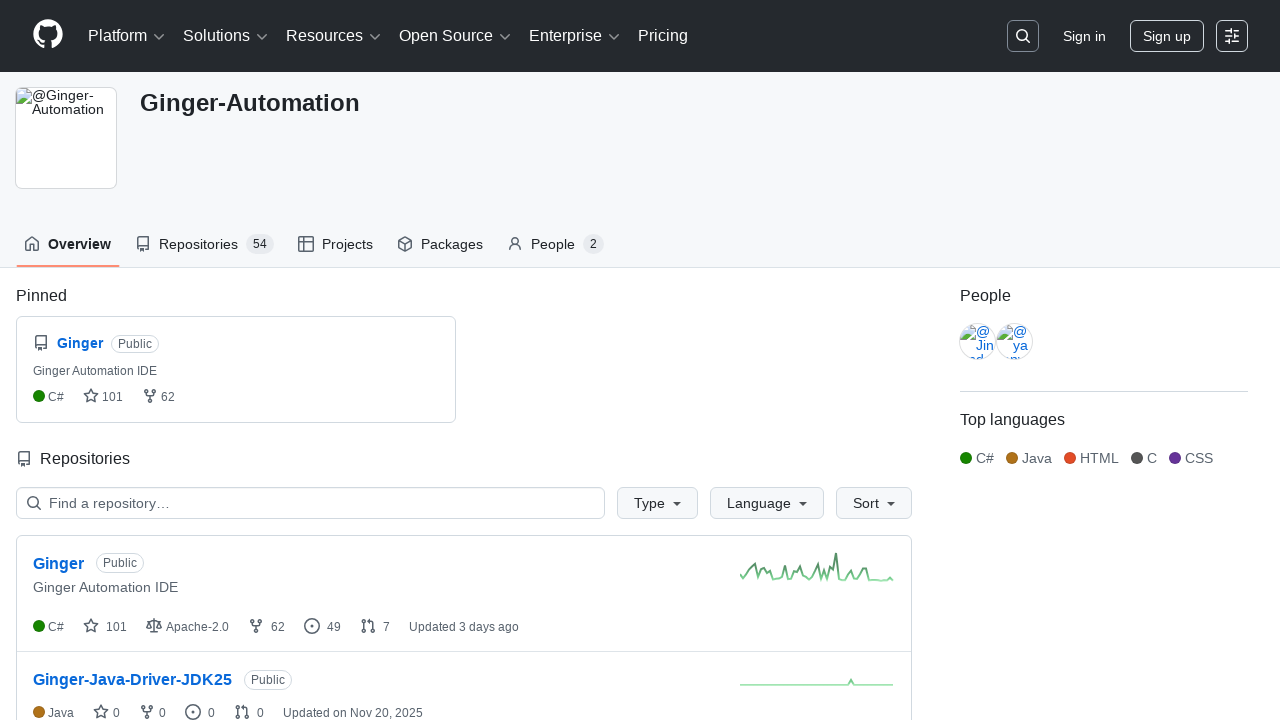

Waited for page to load after going back (domcontentloaded)
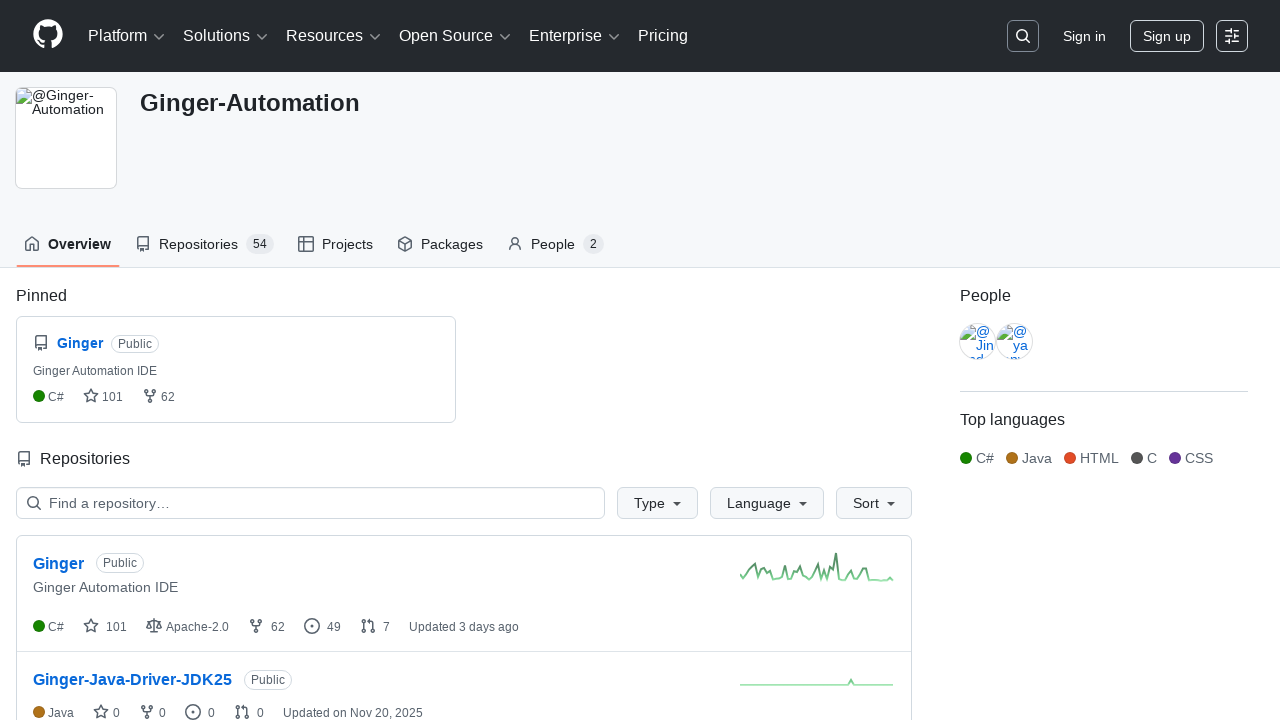

Verified URL is https://github.com/Ginger-Automation (original page)
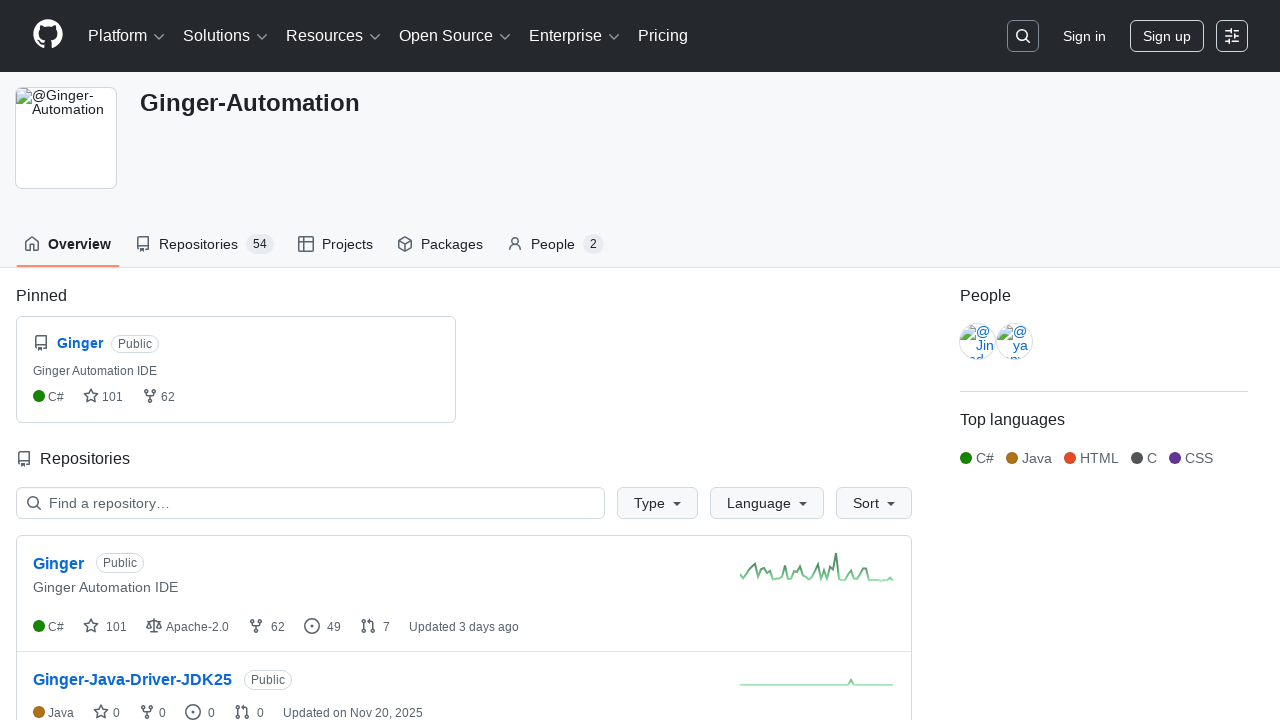

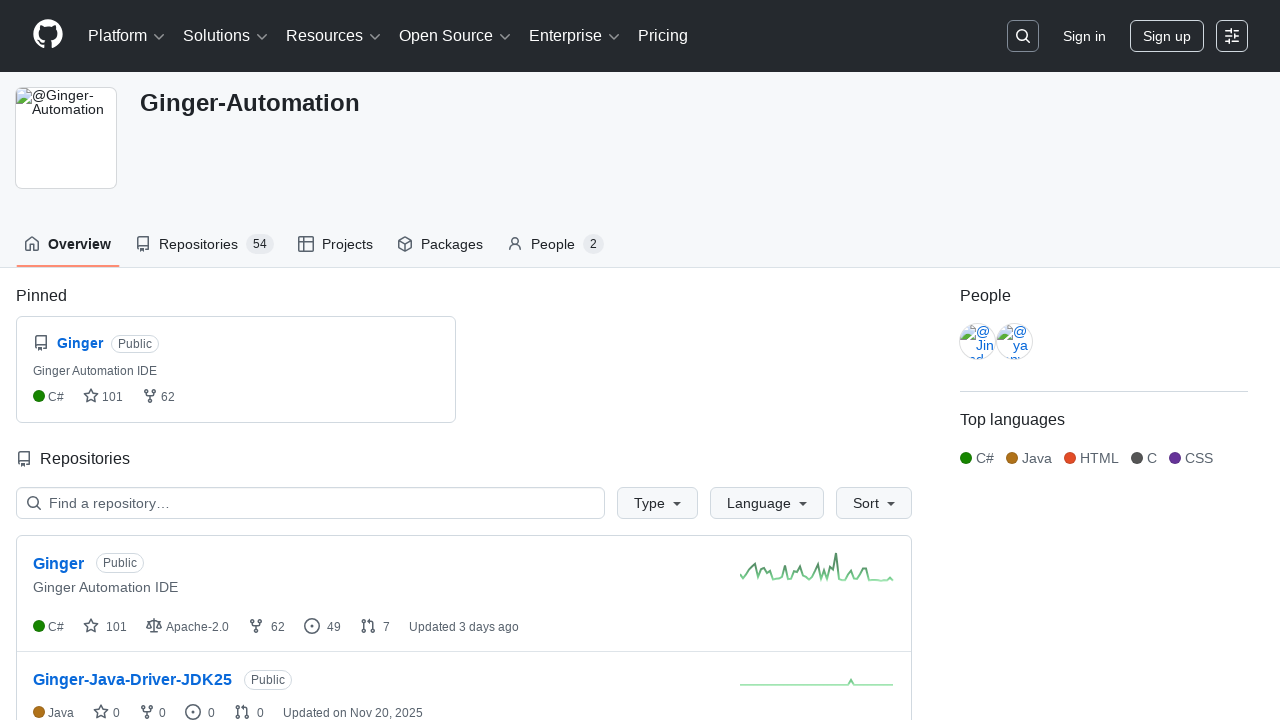